Tests delayed alert handling by clicking a button that triggers an alert after 5 seconds and accepting it

Starting URL: https://demoqa.com/alerts

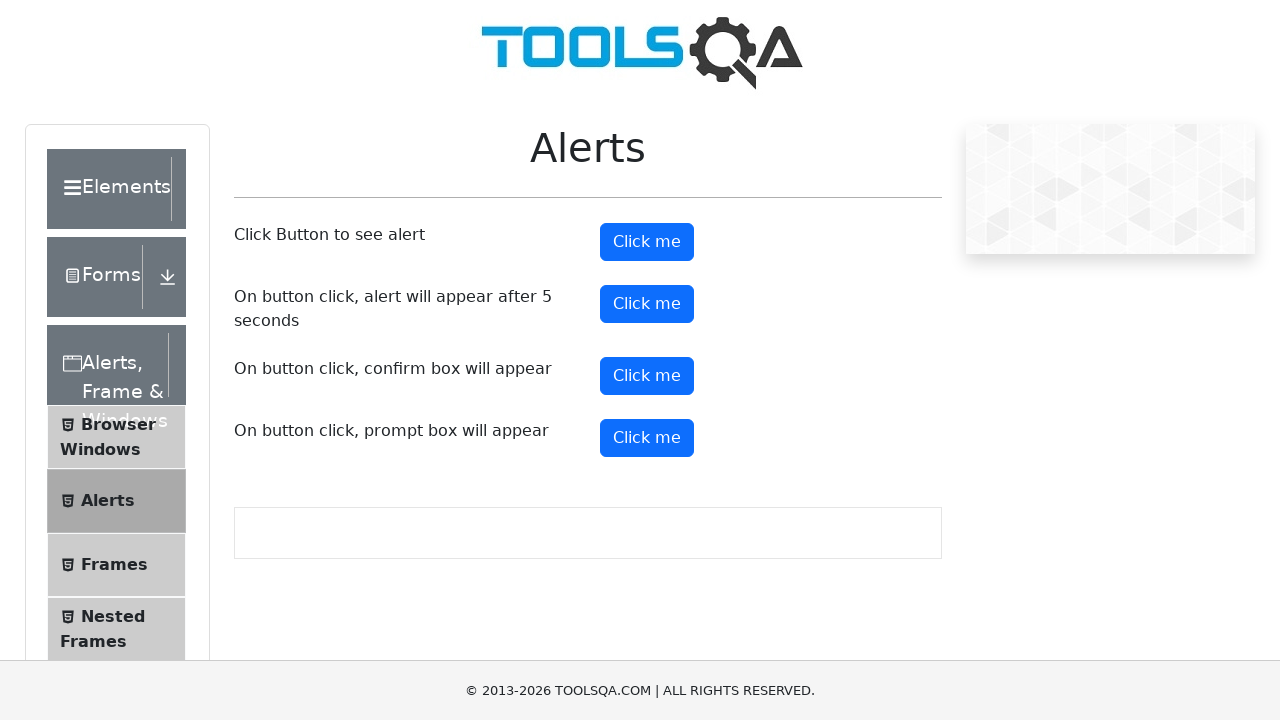

Set up dialog handler to accept alerts with expected message
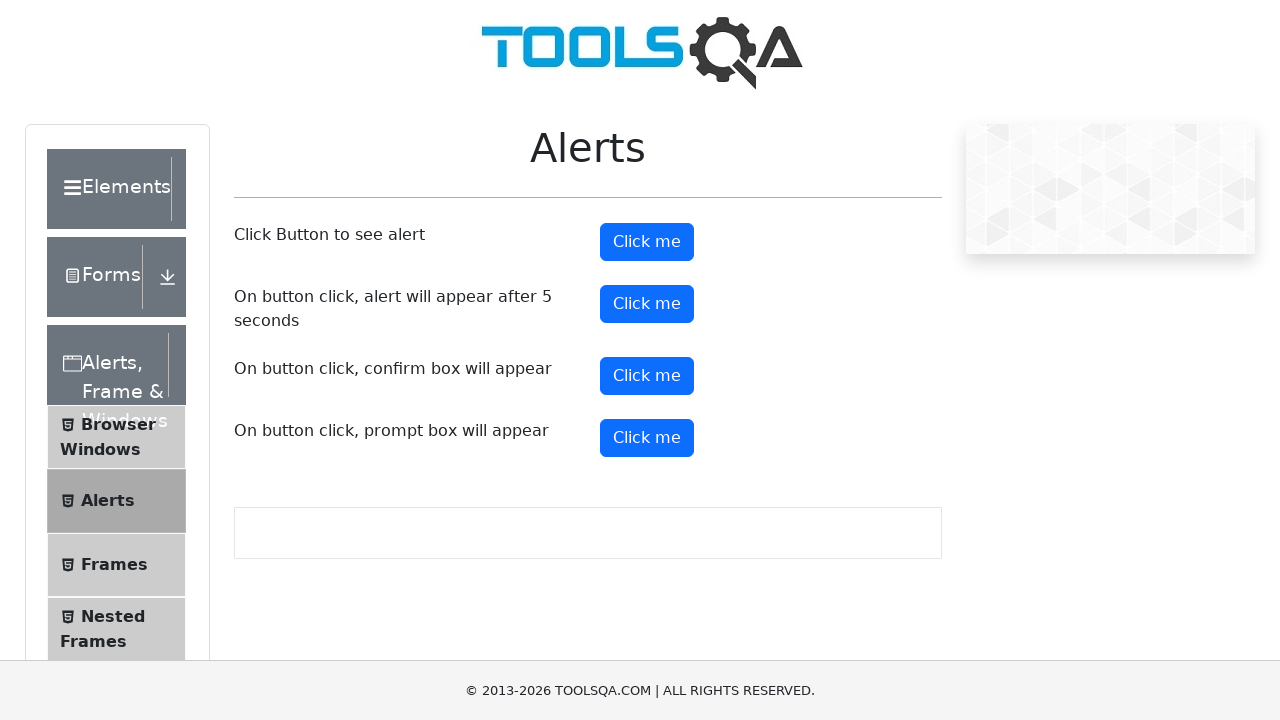

Clicked the timer alert button to trigger delayed alert at (647, 304) on button#timerAlertButton
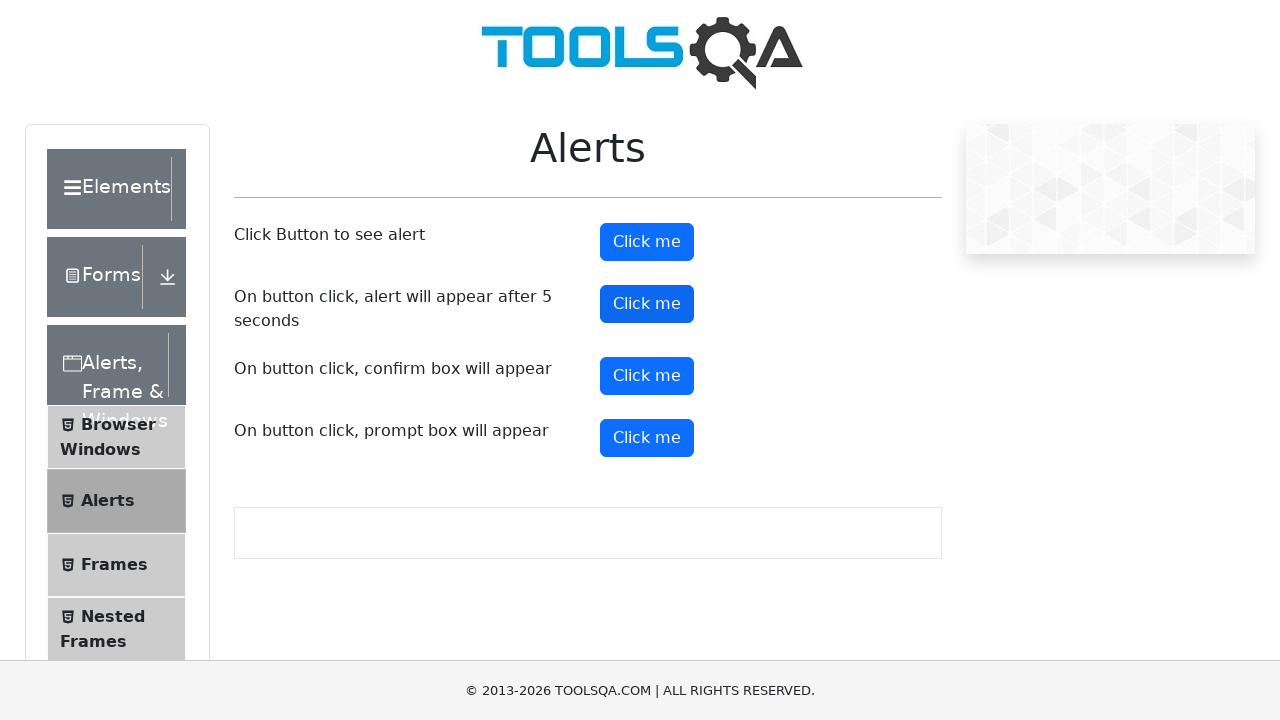

Waited 6 seconds for alert to appear and be accepted
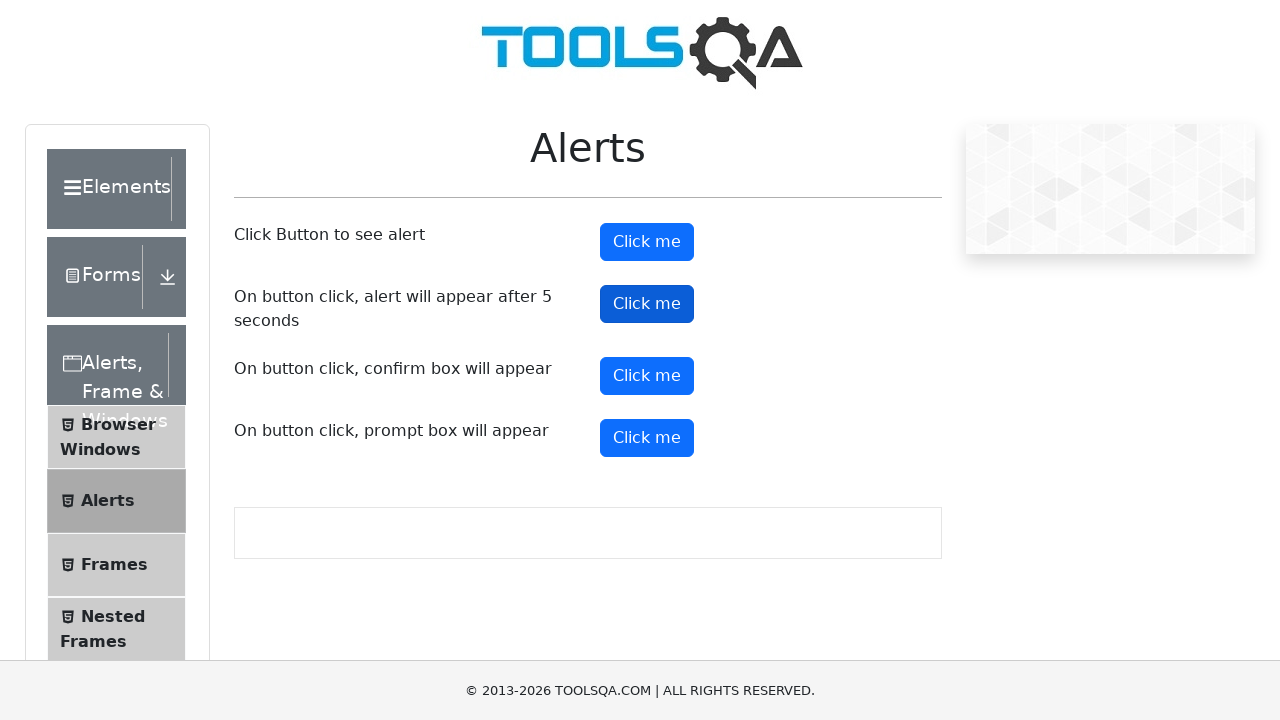

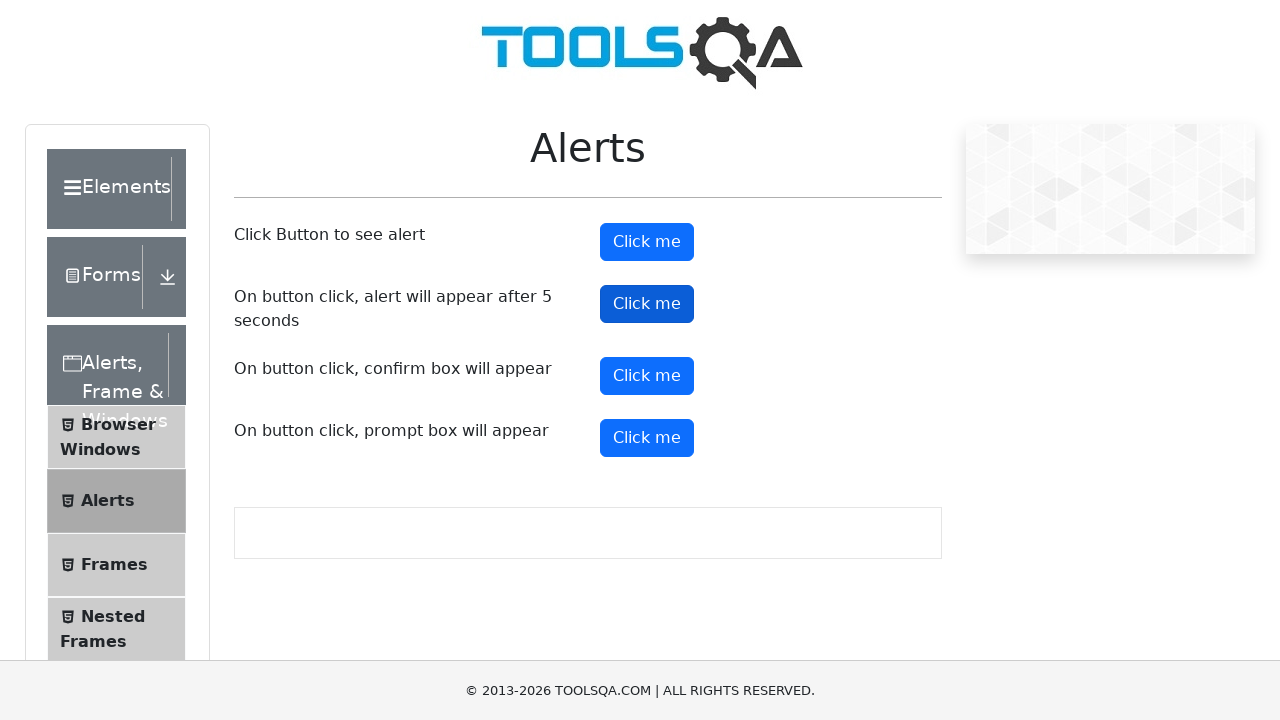